Tests the Hennepin County Jail Roster search functionality by filling date fields with today's date, selecting 100 results per page from a dropdown, waiting for search results, clicking on a booking ID to open details modal, and then closing the modal.

Starting URL: https://jailroster.hennepin.us/

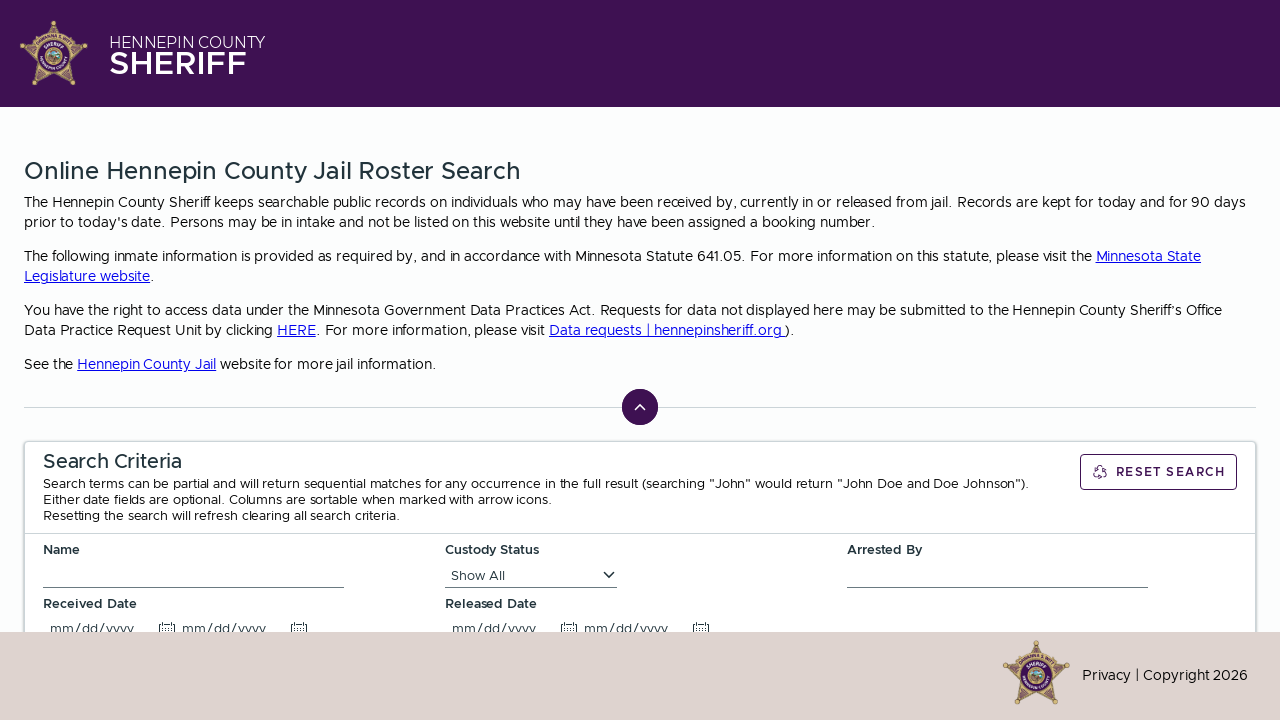

Waited for page to load (networkidle)
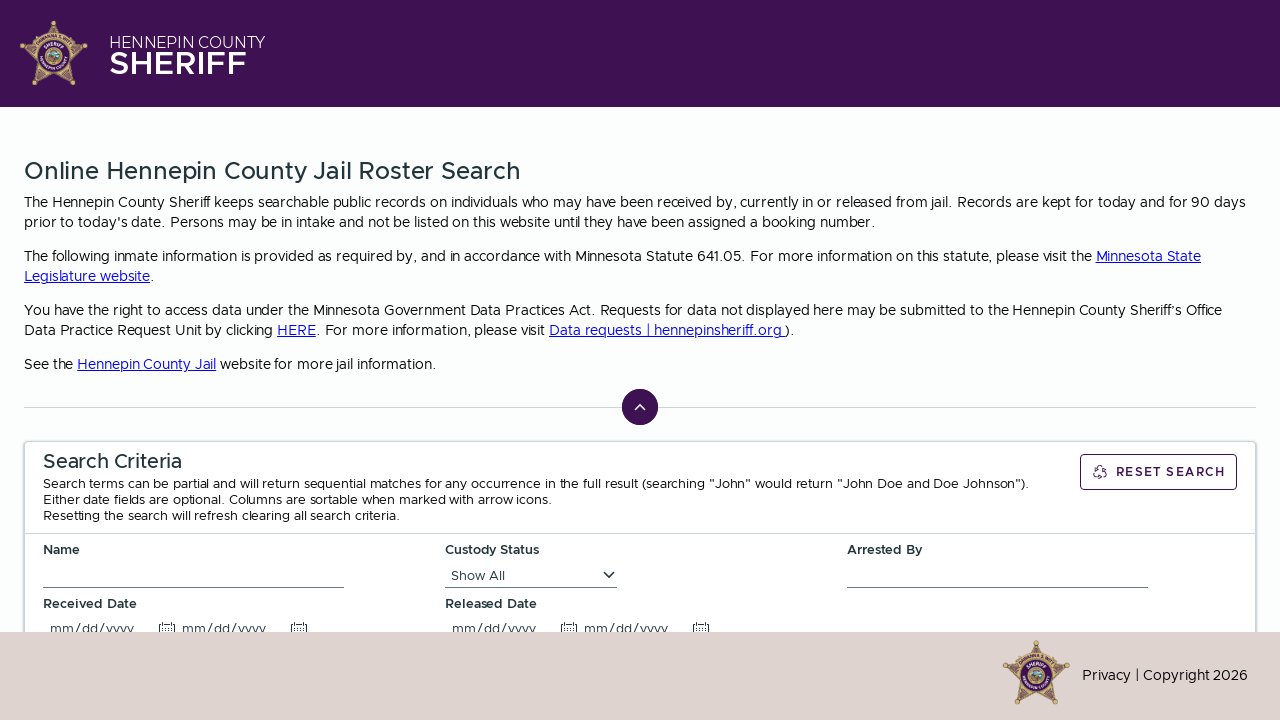

Waited 3 seconds for additional page rendering
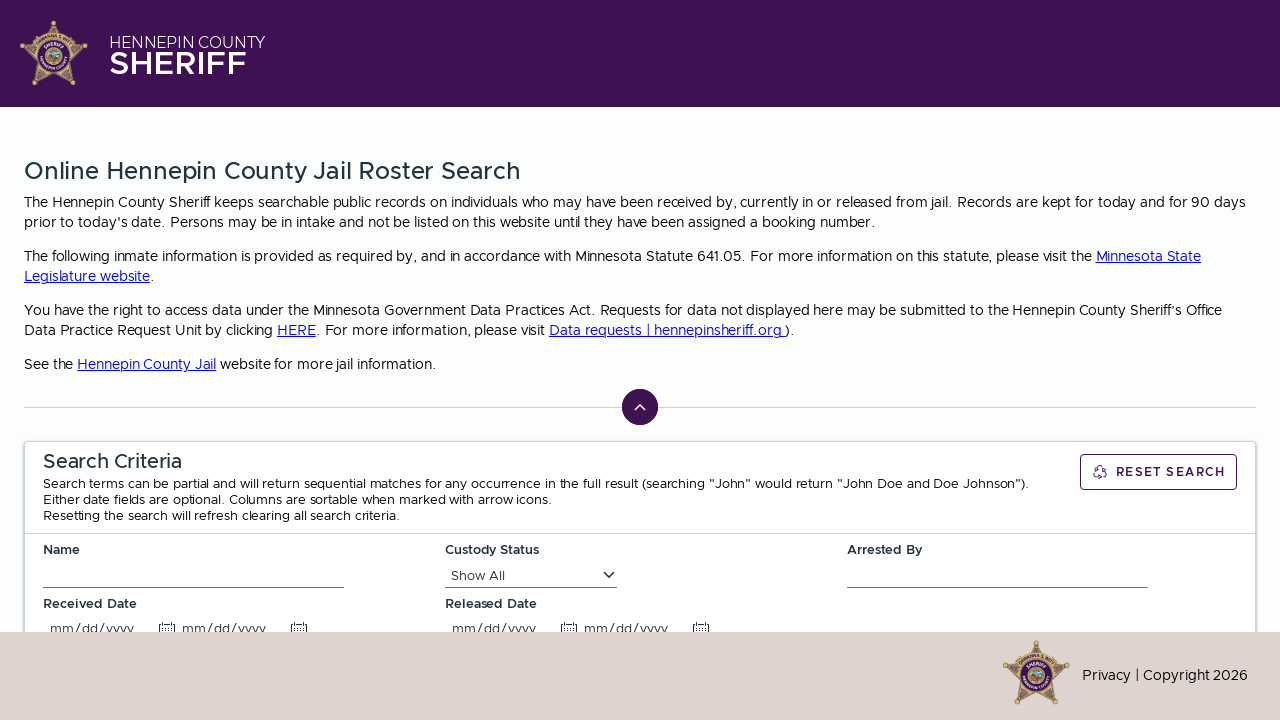

Generated current date: 2026-03-03
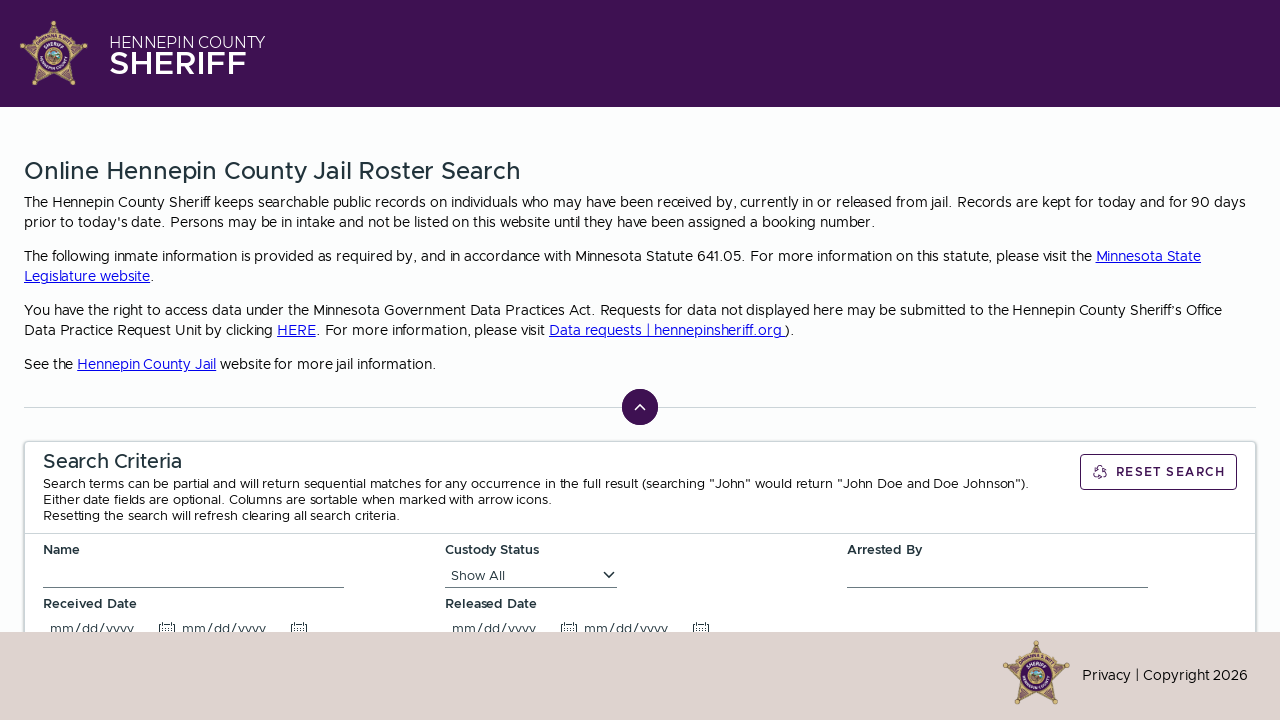

Filled minDate field with 2026-03-03 on input[type="date"] >> nth=0
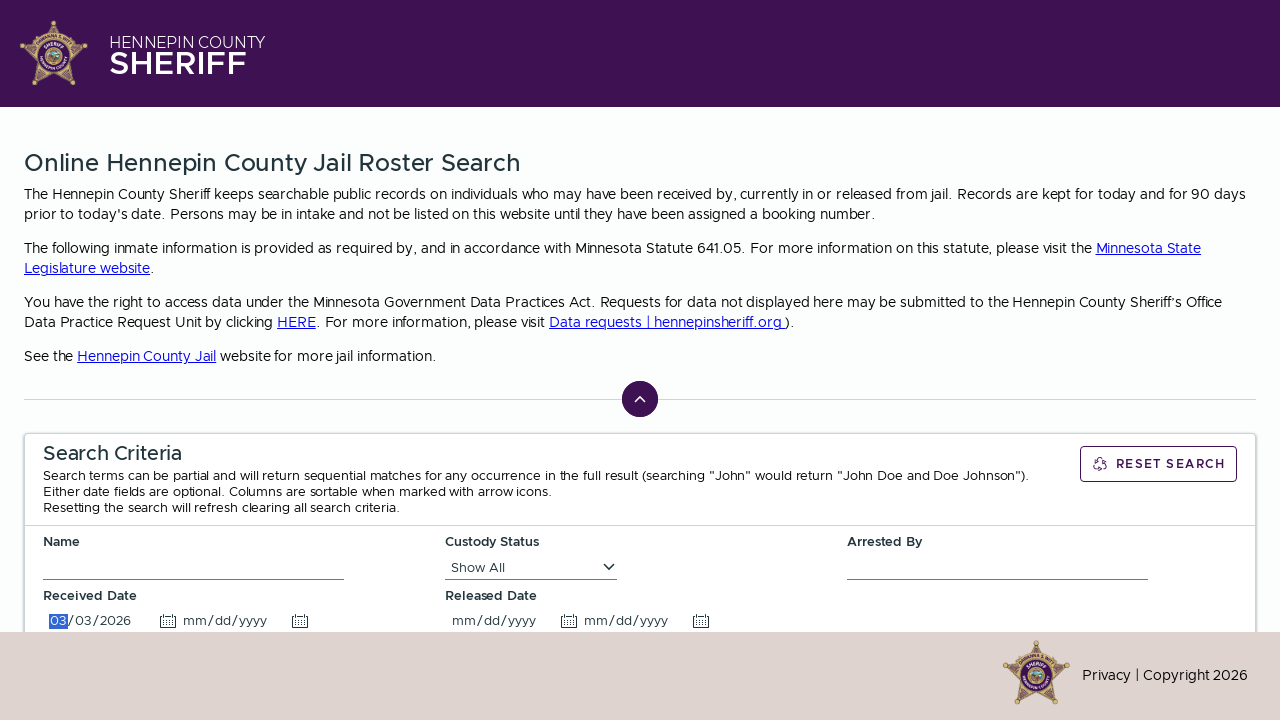

Filled maxDate field with 2026-03-03 on input[type="date"] >> nth=1
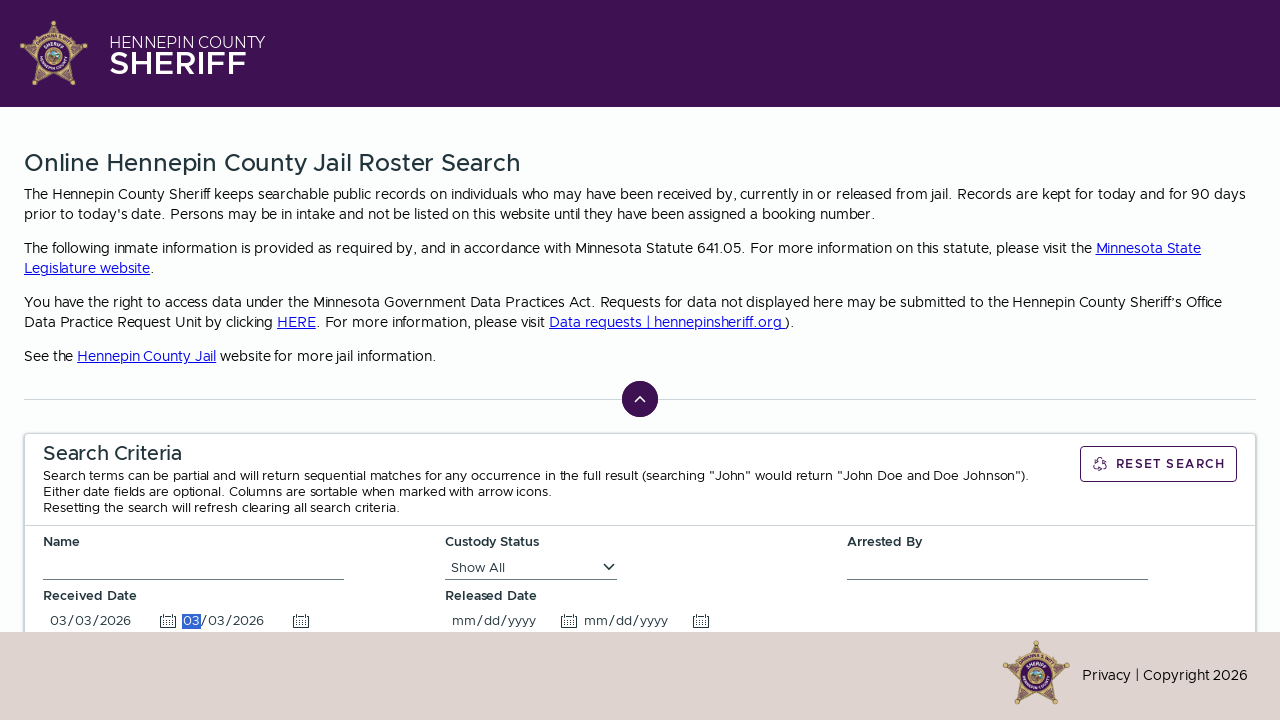

Waited 1 second after filling date fields
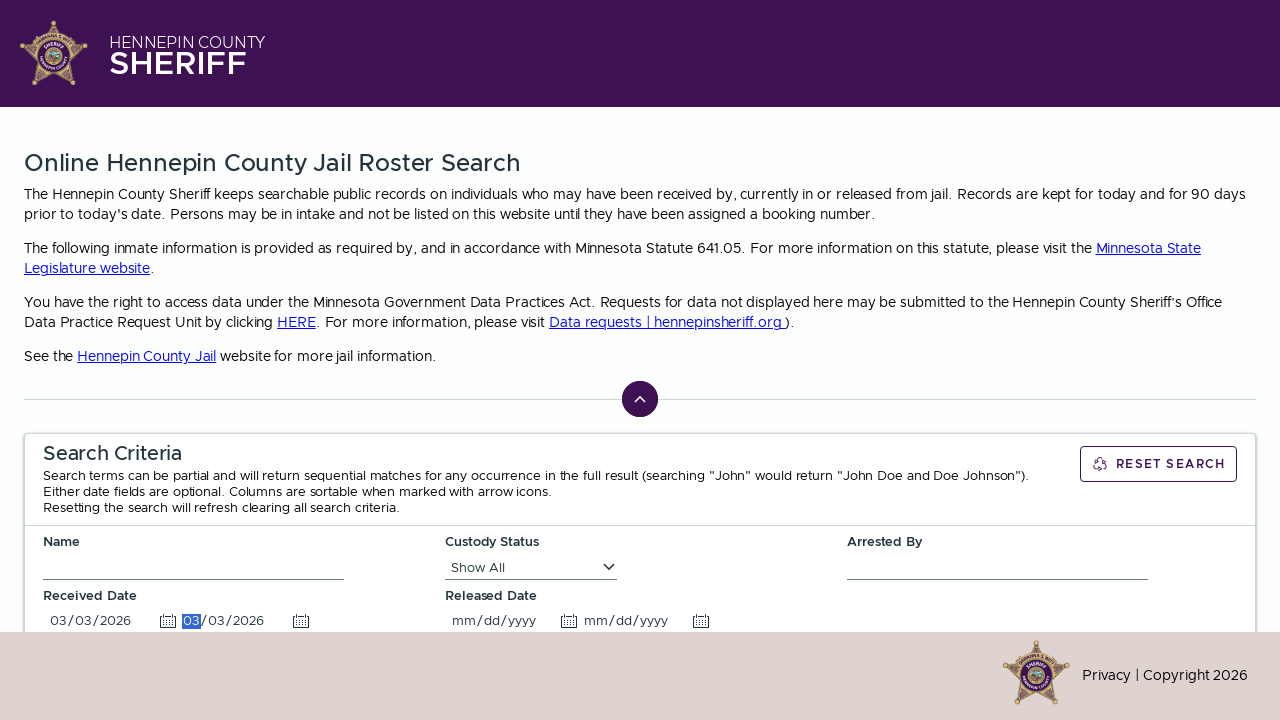

Selected 100 results per page from dropdown on select >> nth=2
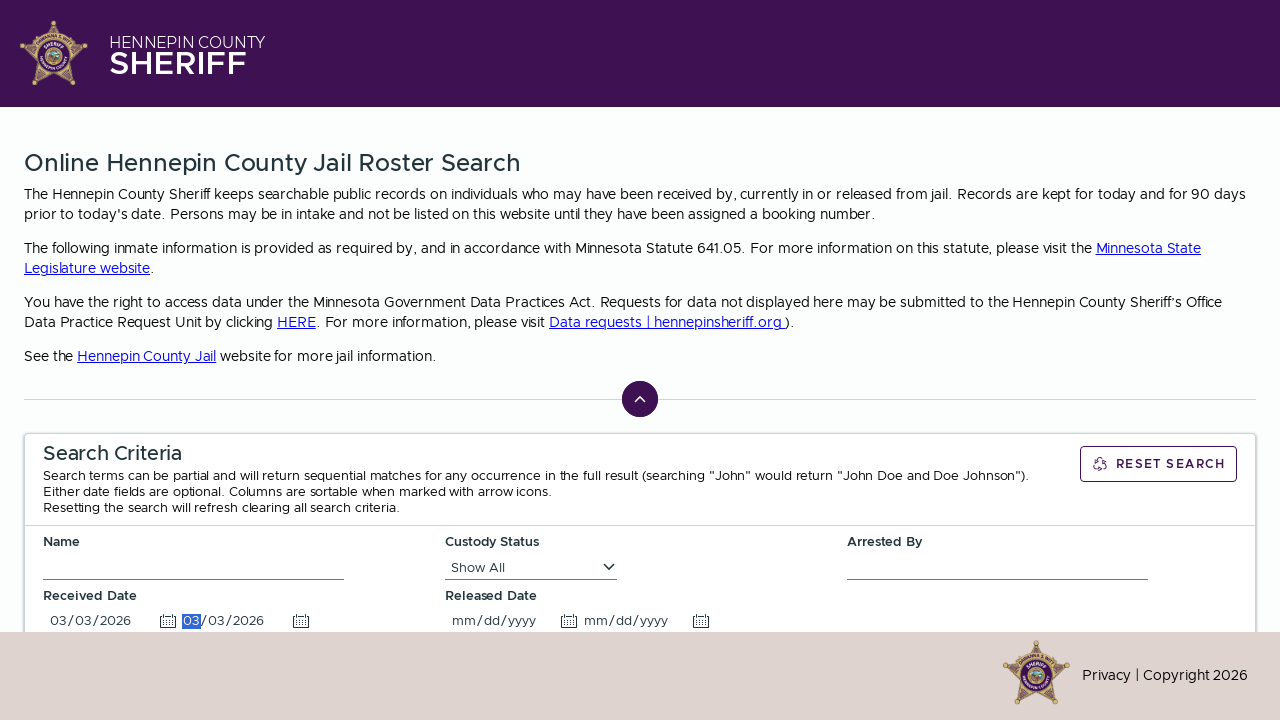

Waited 3 seconds for search results to load
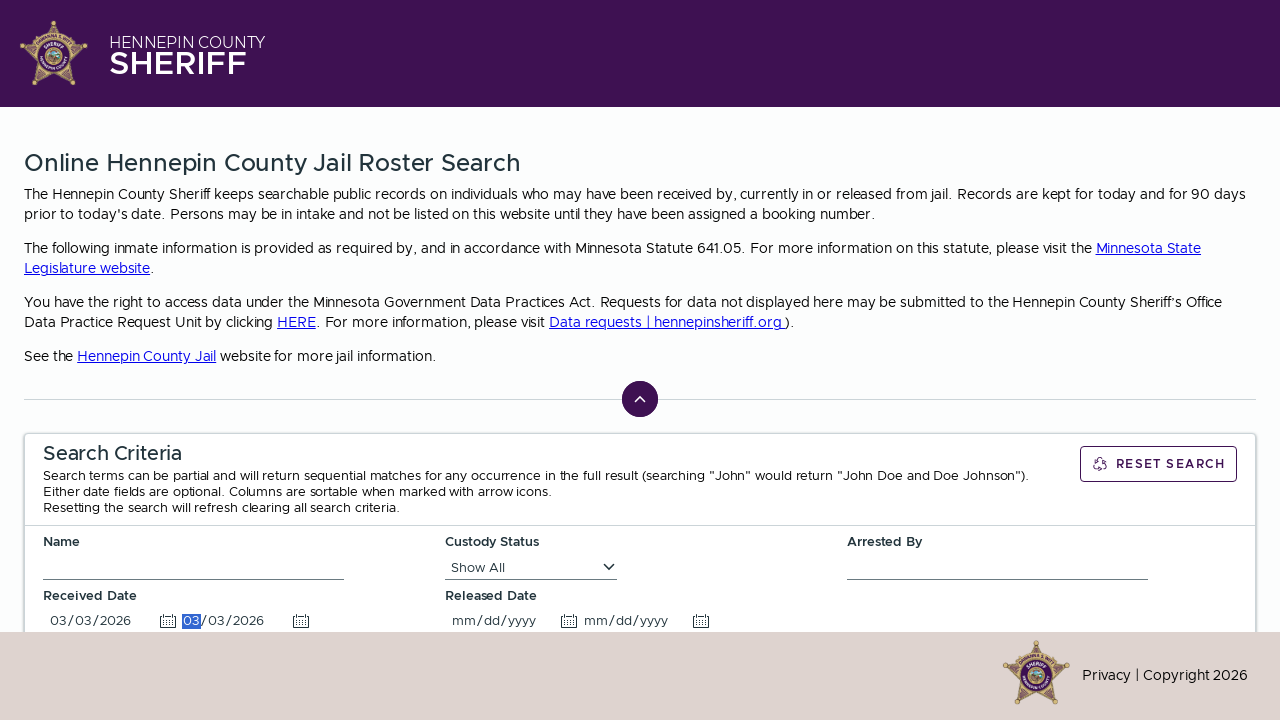

Waited for network to become idle after search
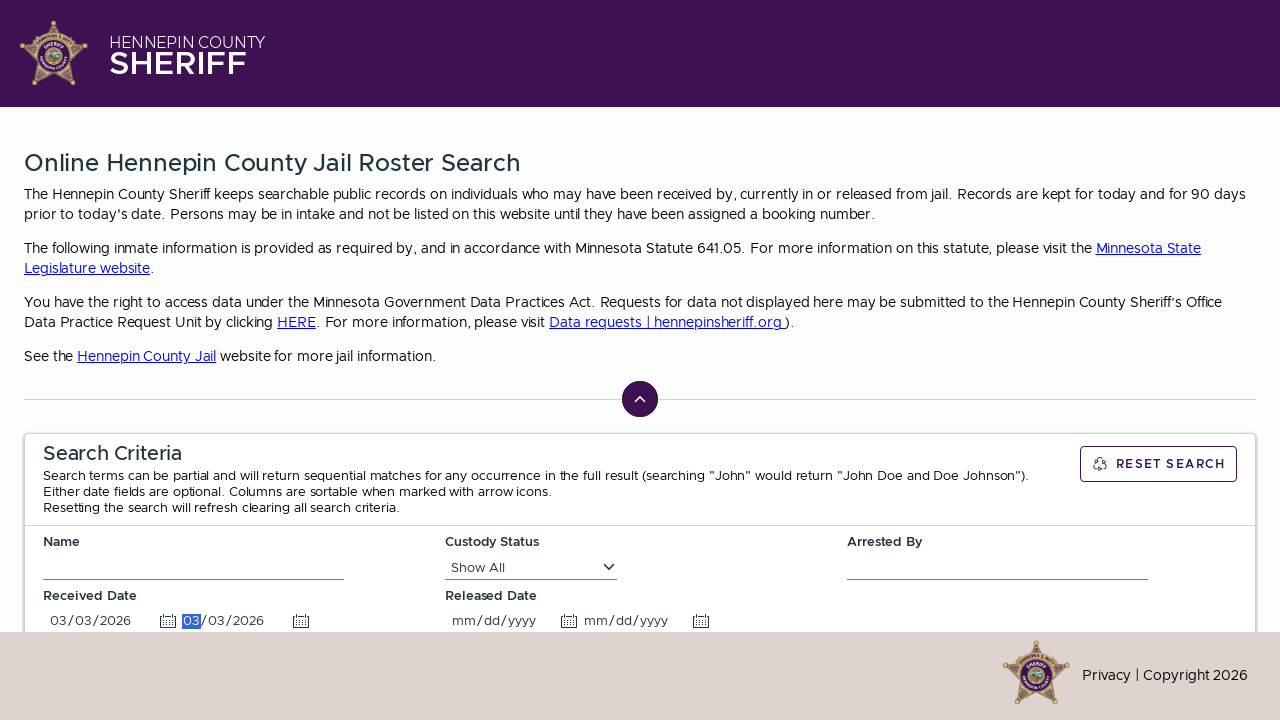

No booking ID found to click
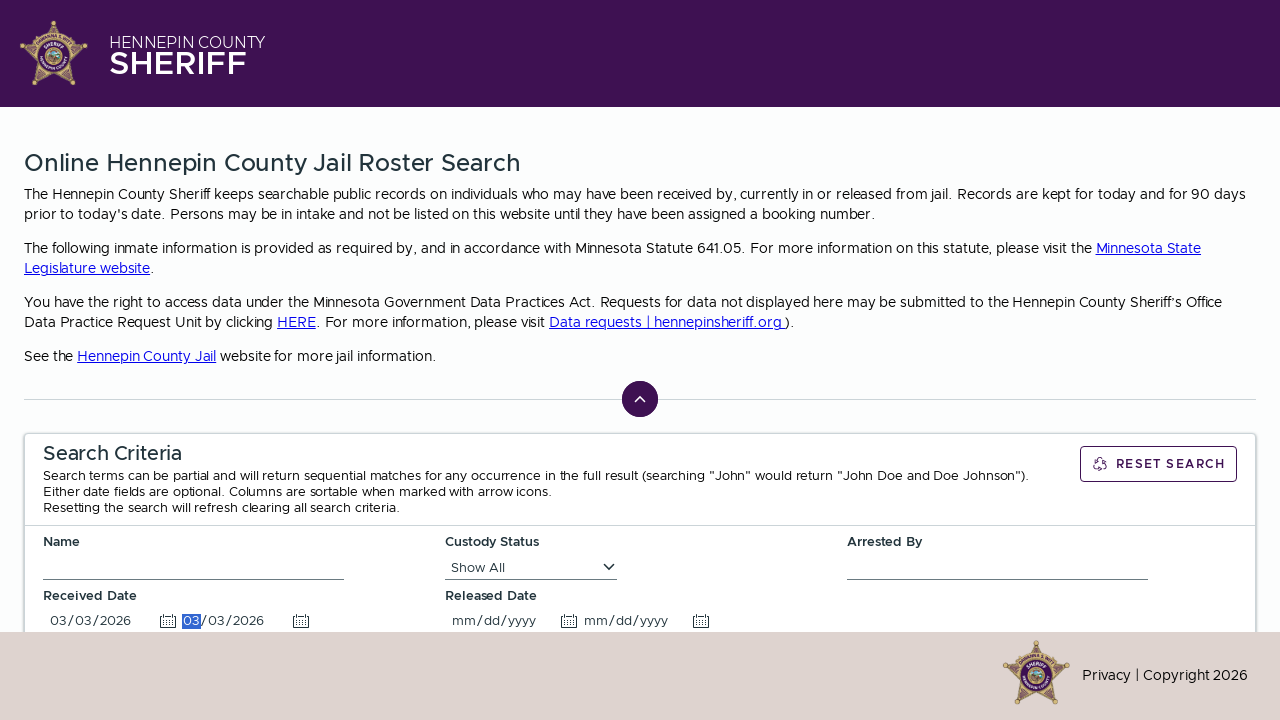

Waited 3 seconds for modal to open
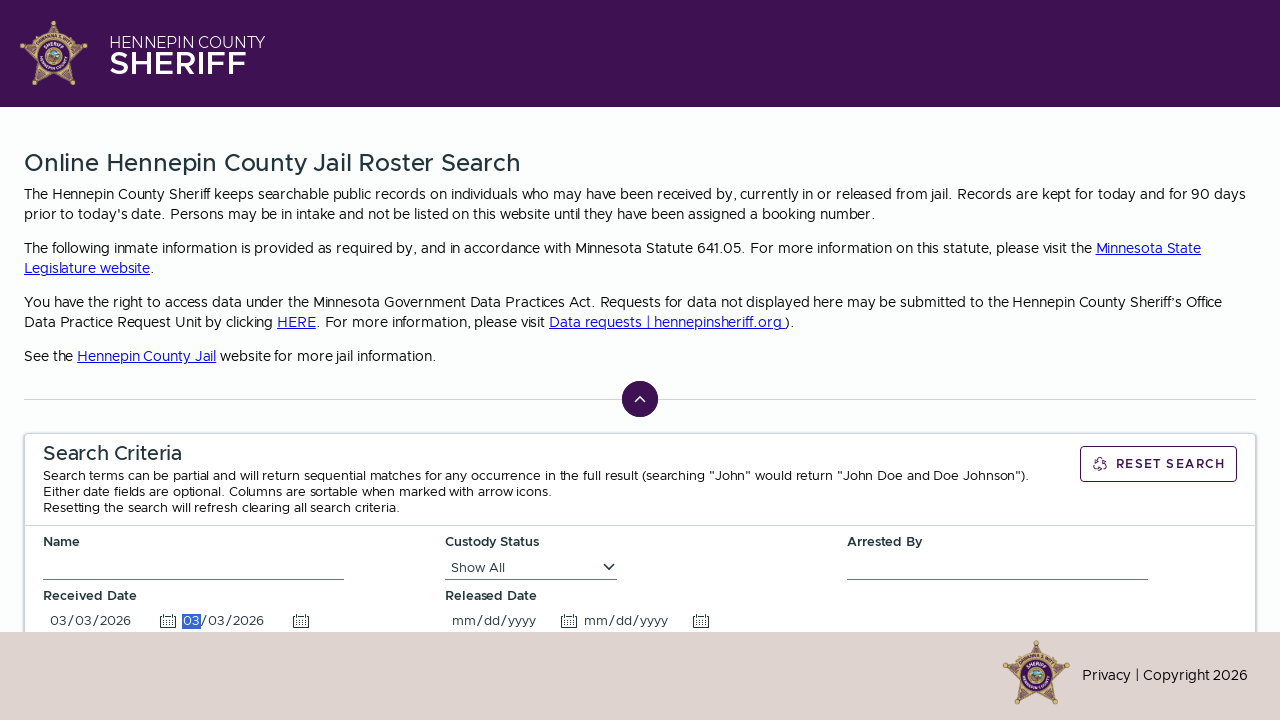

Modal/dialog did not appear within timeout
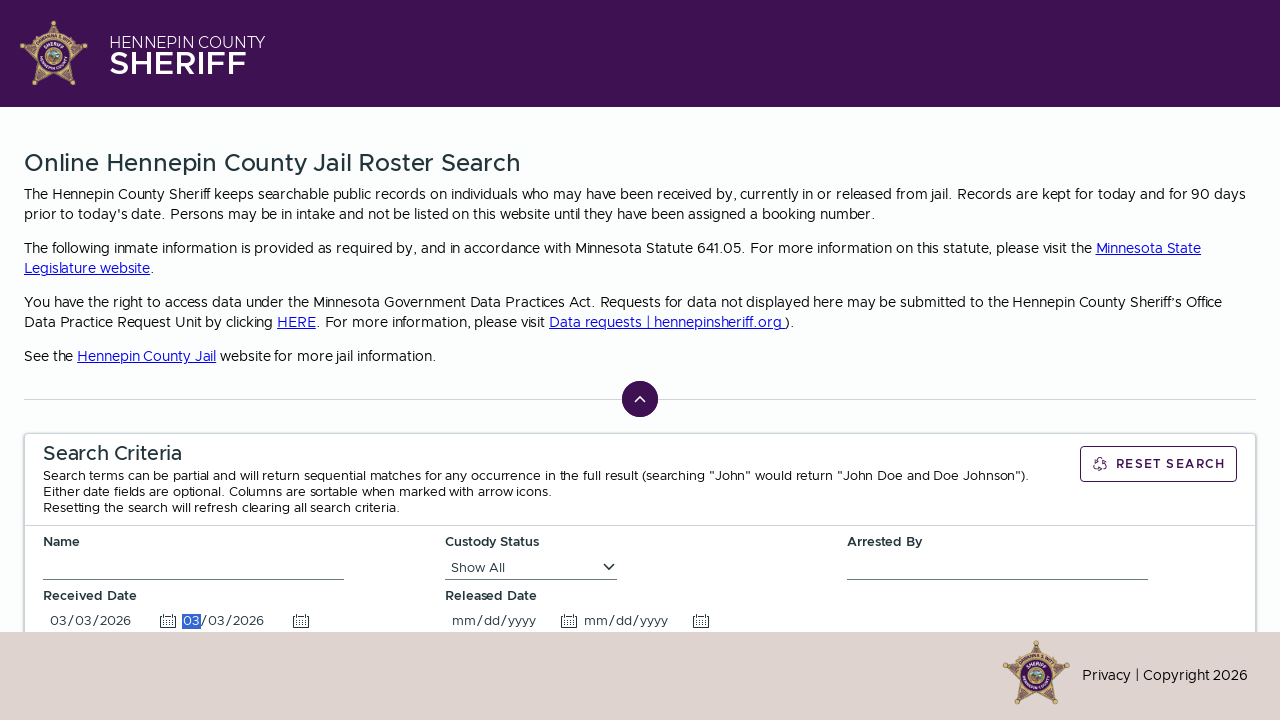

Pressed Escape key to close modal
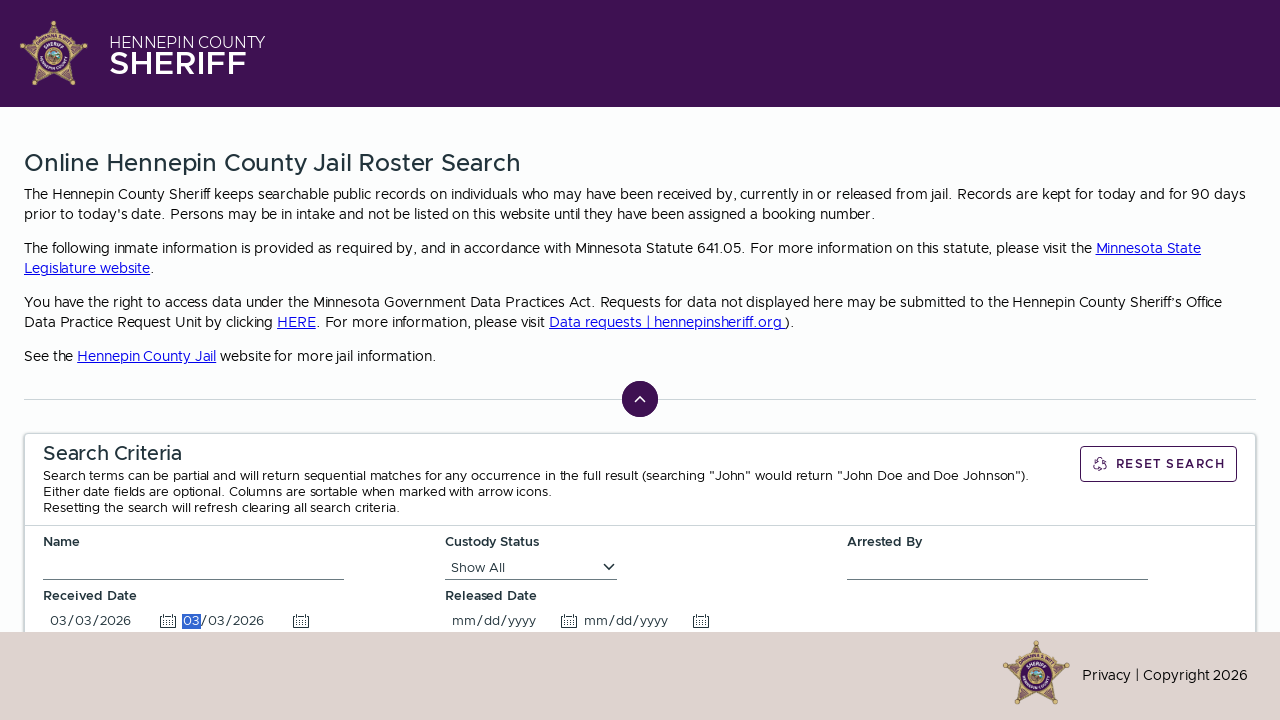

Waited 1 second after closing modal
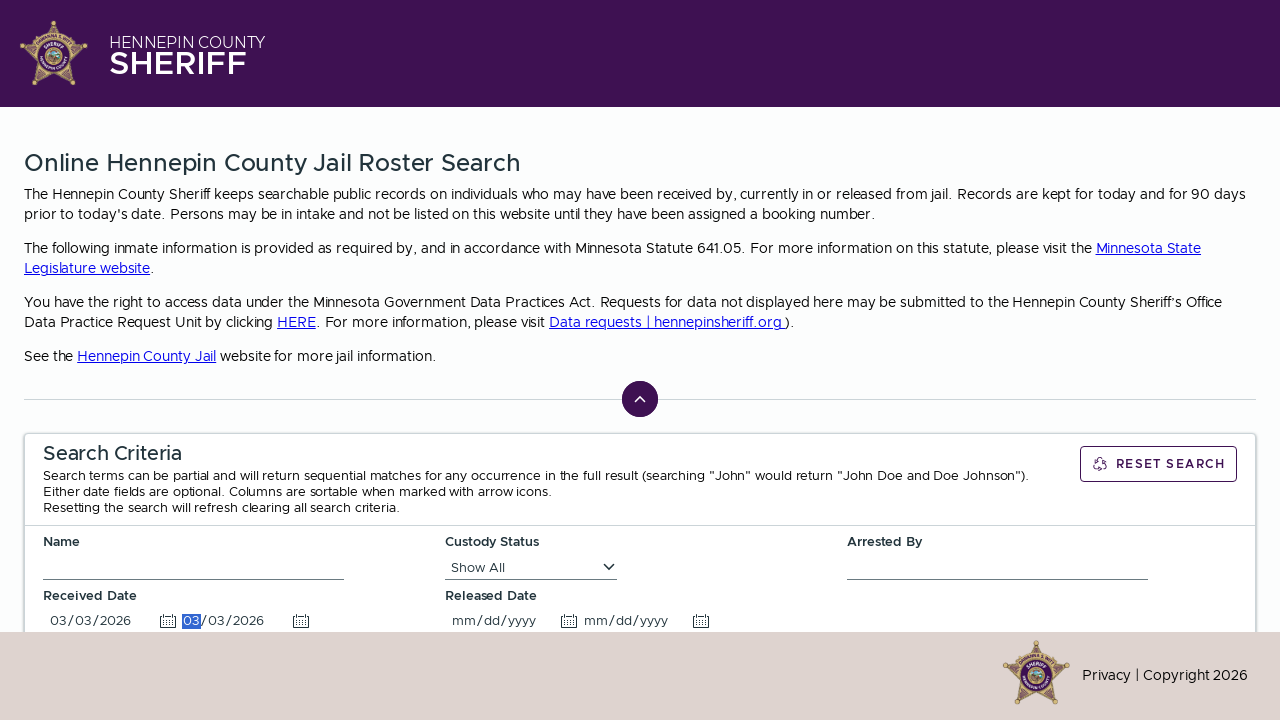

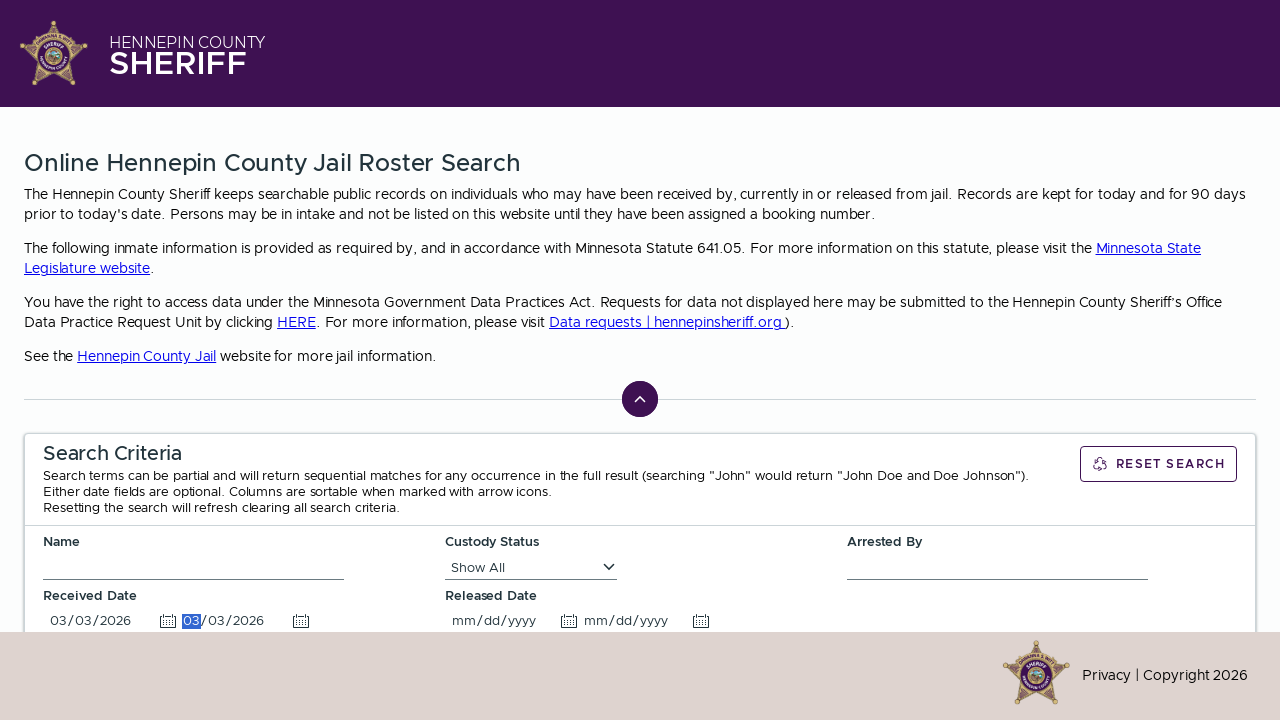